Tests adding specific items (Cucumber, Broccoli, Beetroot) to a shopping cart on an e-commerce practice site by iterating through product listings and clicking "Add to cart" for matching items.

Starting URL: https://rahulshettyacademy.com/seleniumPractise/

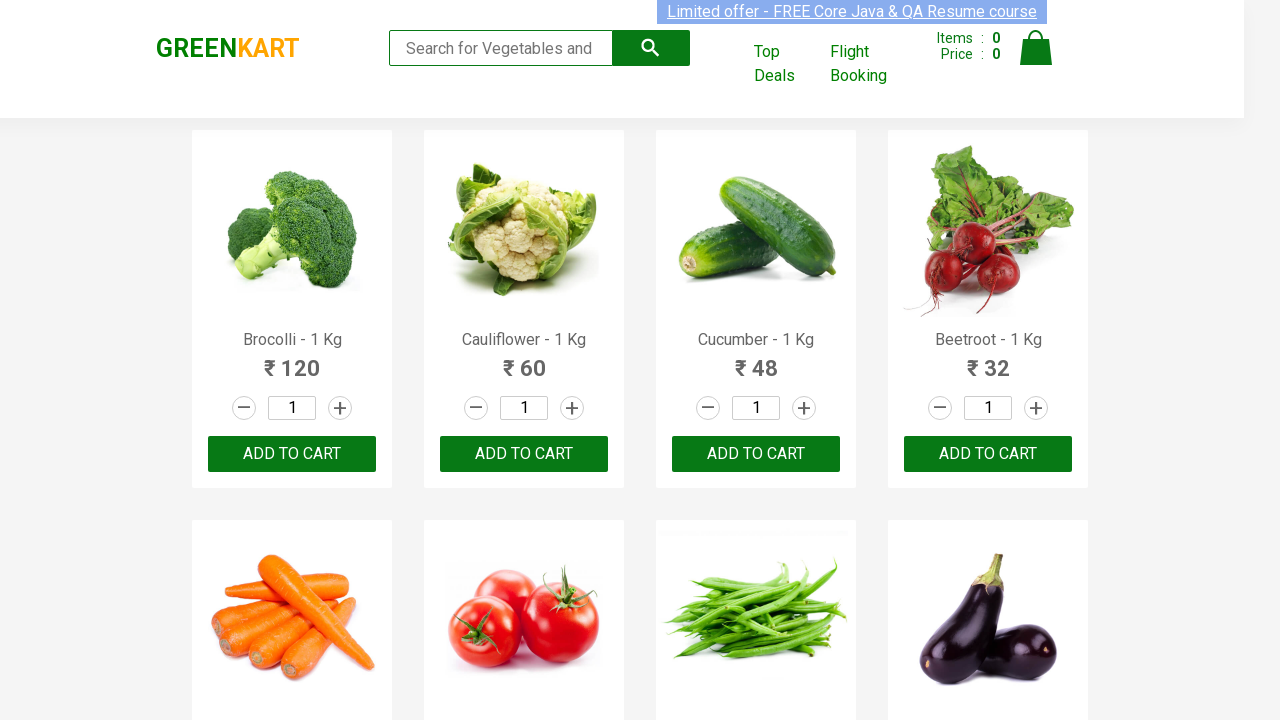

Waited for product listings to load
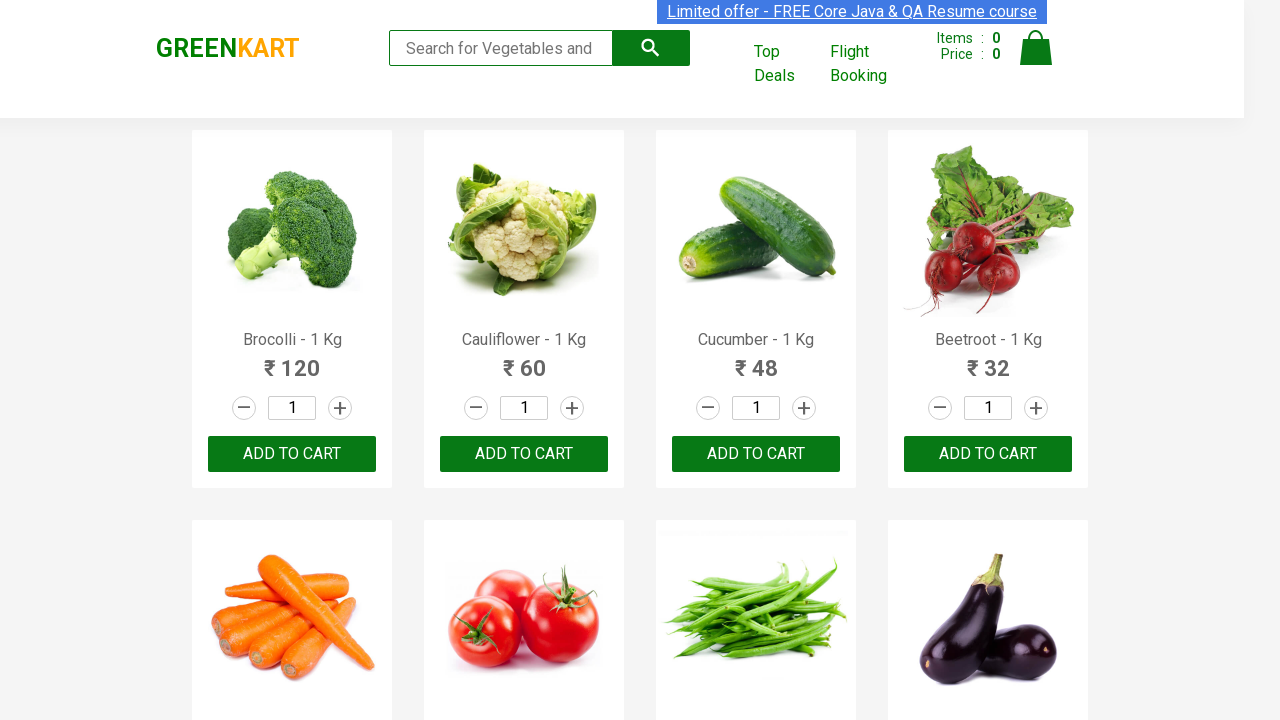

Retrieved all product name elements
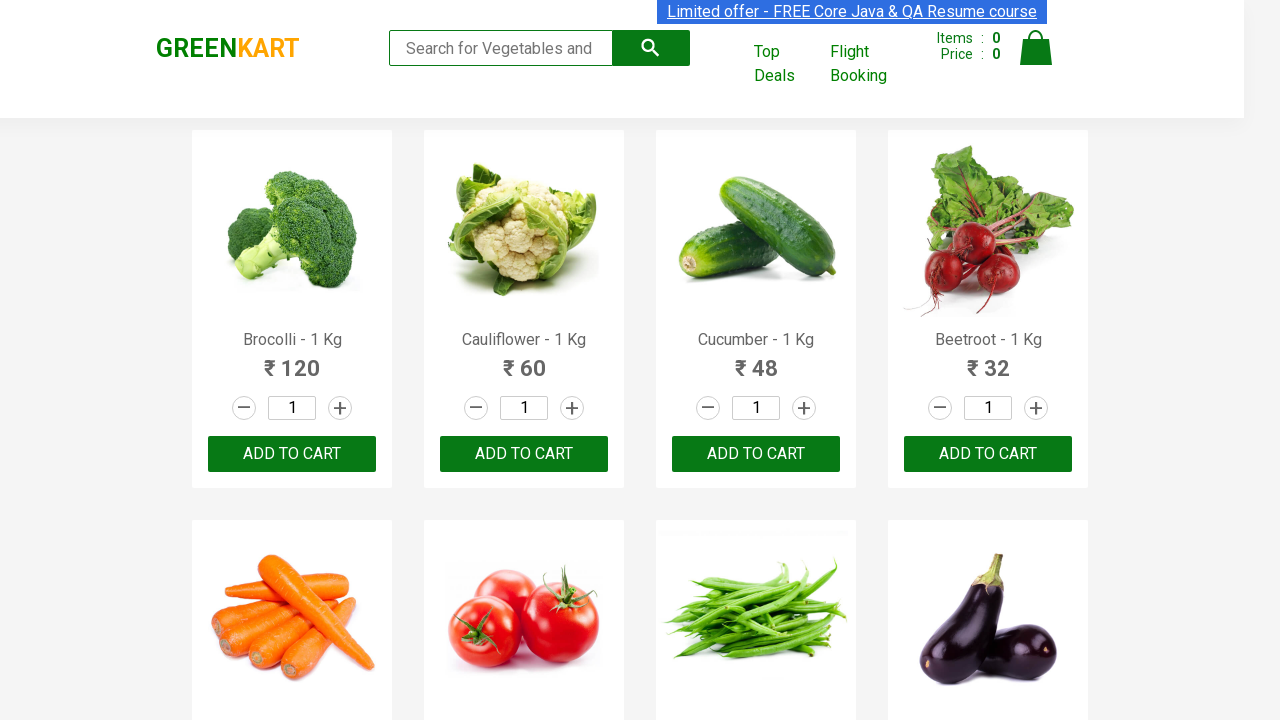

Retrieved product text: Brocolli - 1 Kg
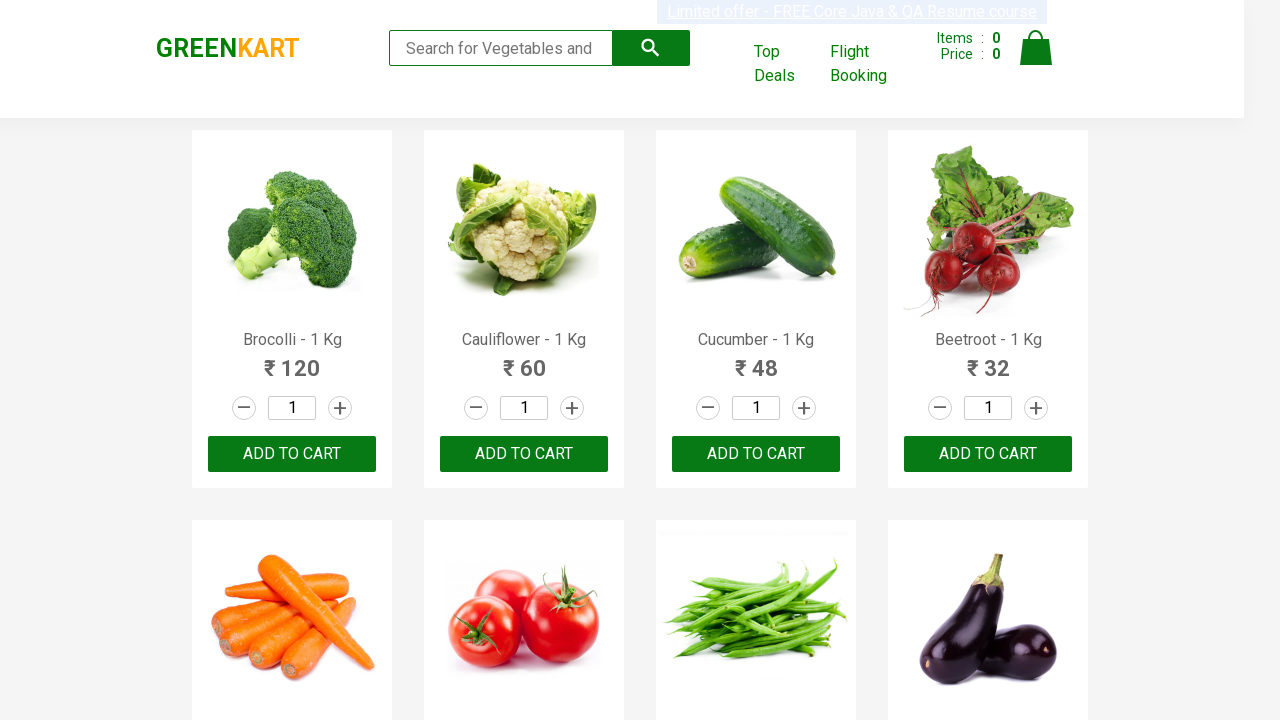

Found add to cart buttons for product: Brocolli
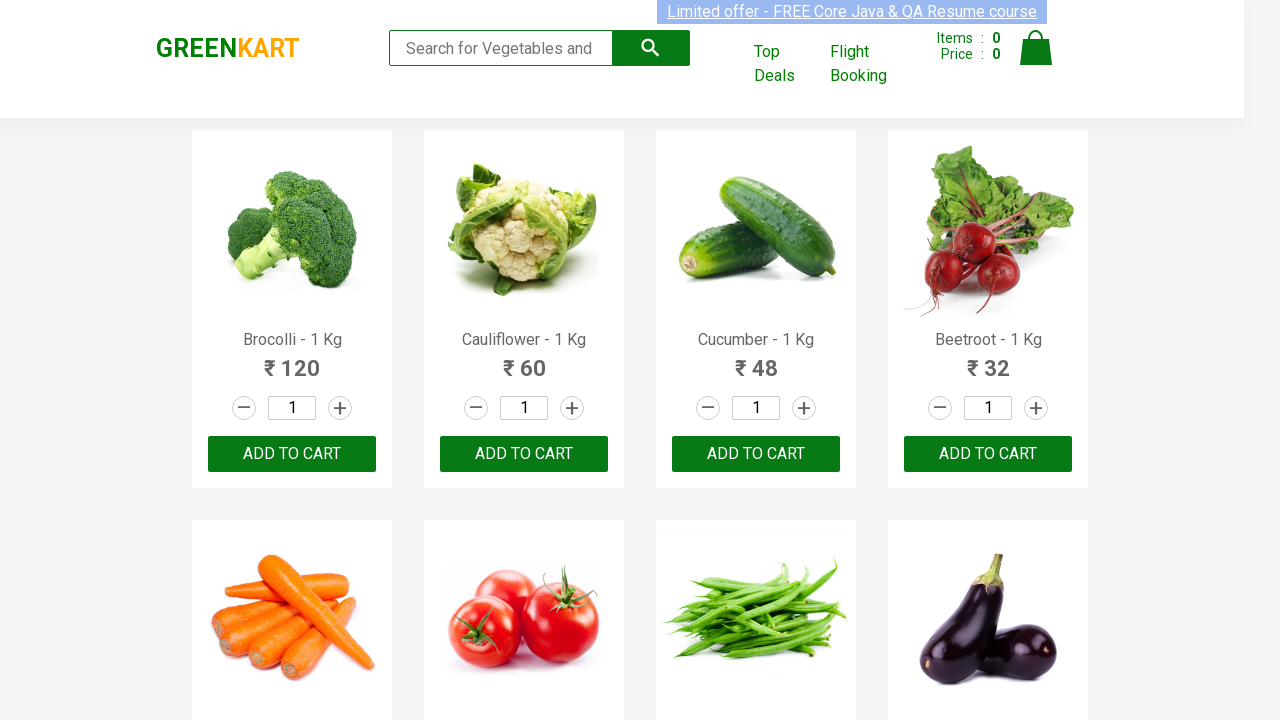

Clicked 'Add to cart' for Brocolli (1/3) at (292, 454) on xpath=//div[@class='product-action']/button >> nth=0
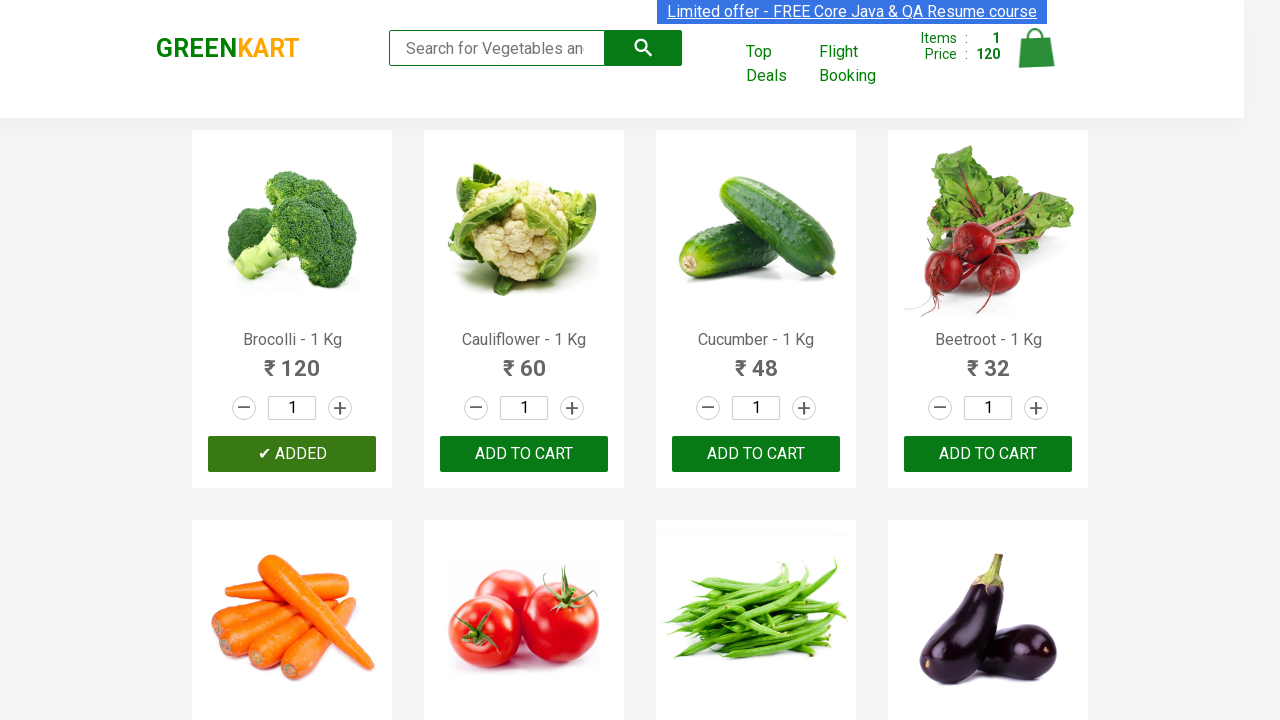

Retrieved product text: Cauliflower - 1 Kg
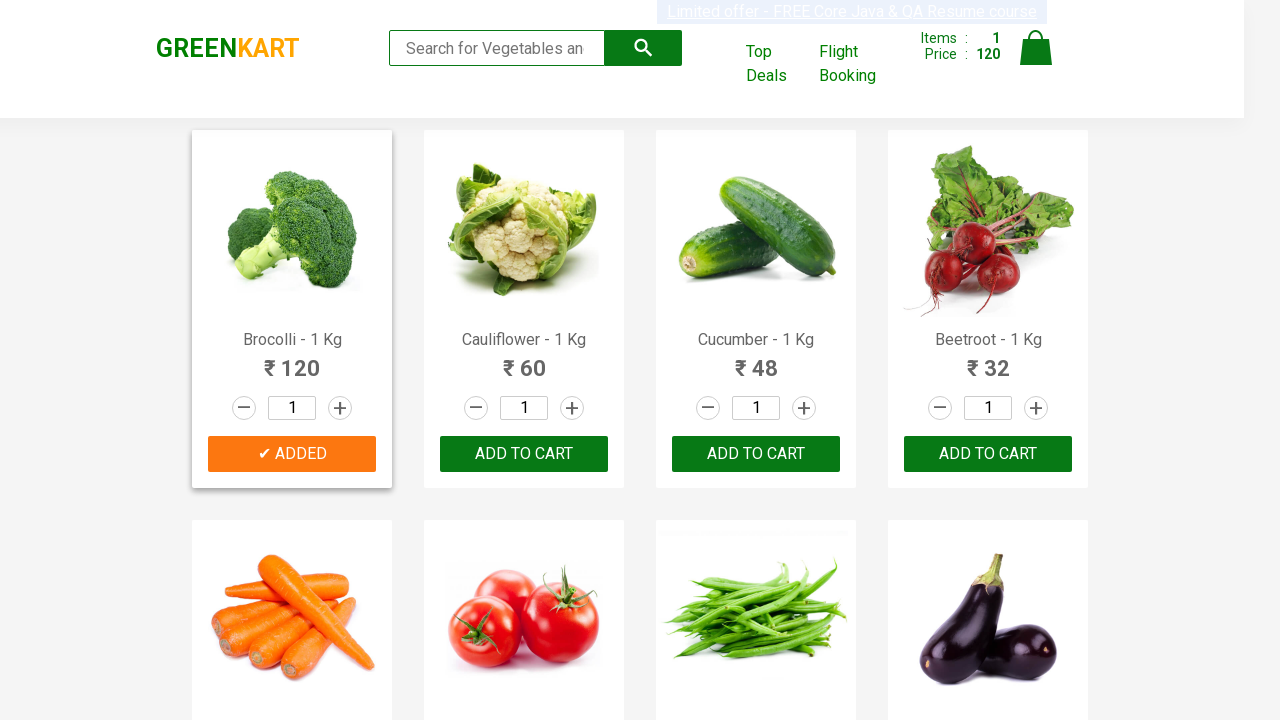

Retrieved product text: Cucumber - 1 Kg
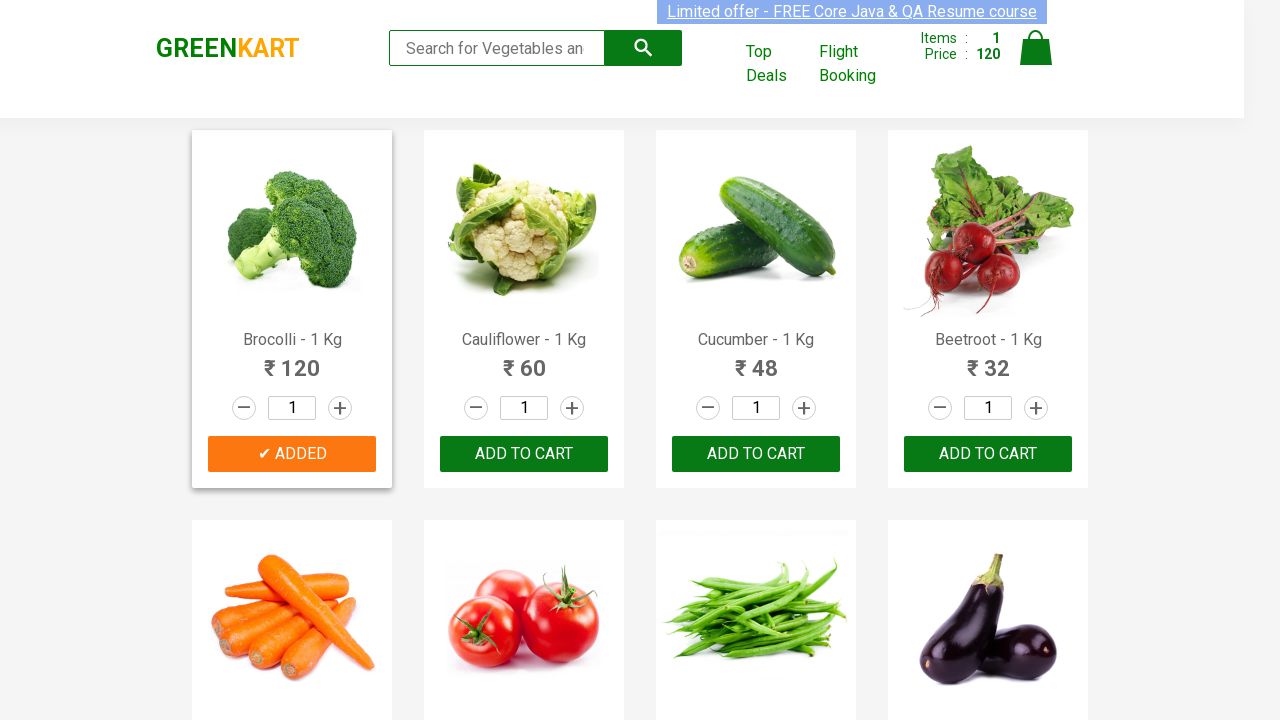

Found add to cart buttons for product: Cucumber
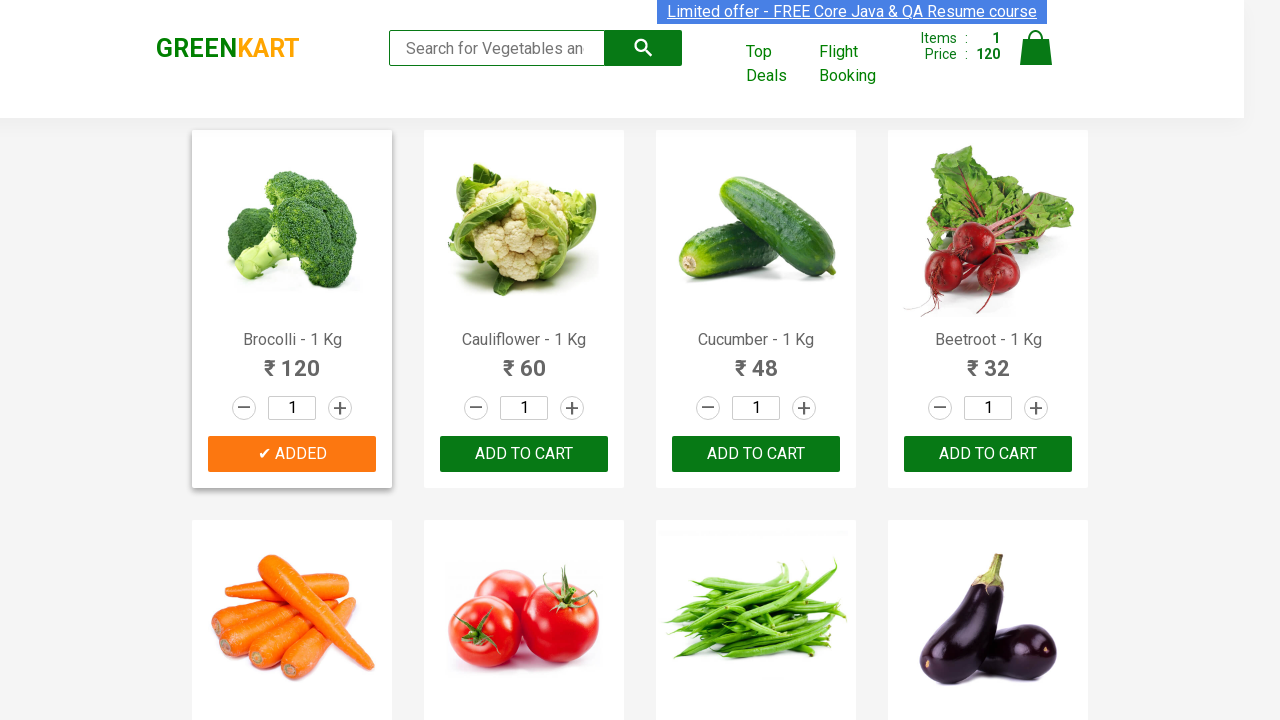

Clicked 'Add to cart' for Cucumber (2/3) at (756, 454) on xpath=//div[@class='product-action']/button >> nth=2
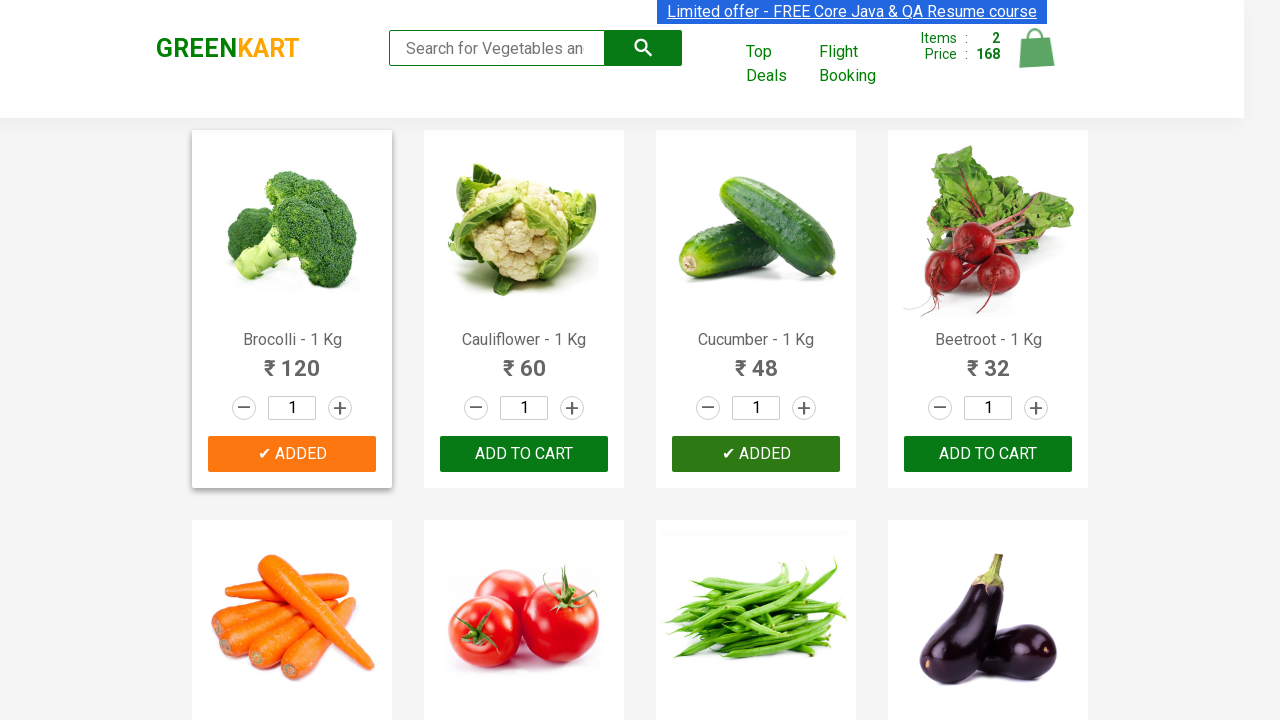

Retrieved product text: Beetroot - 1 Kg
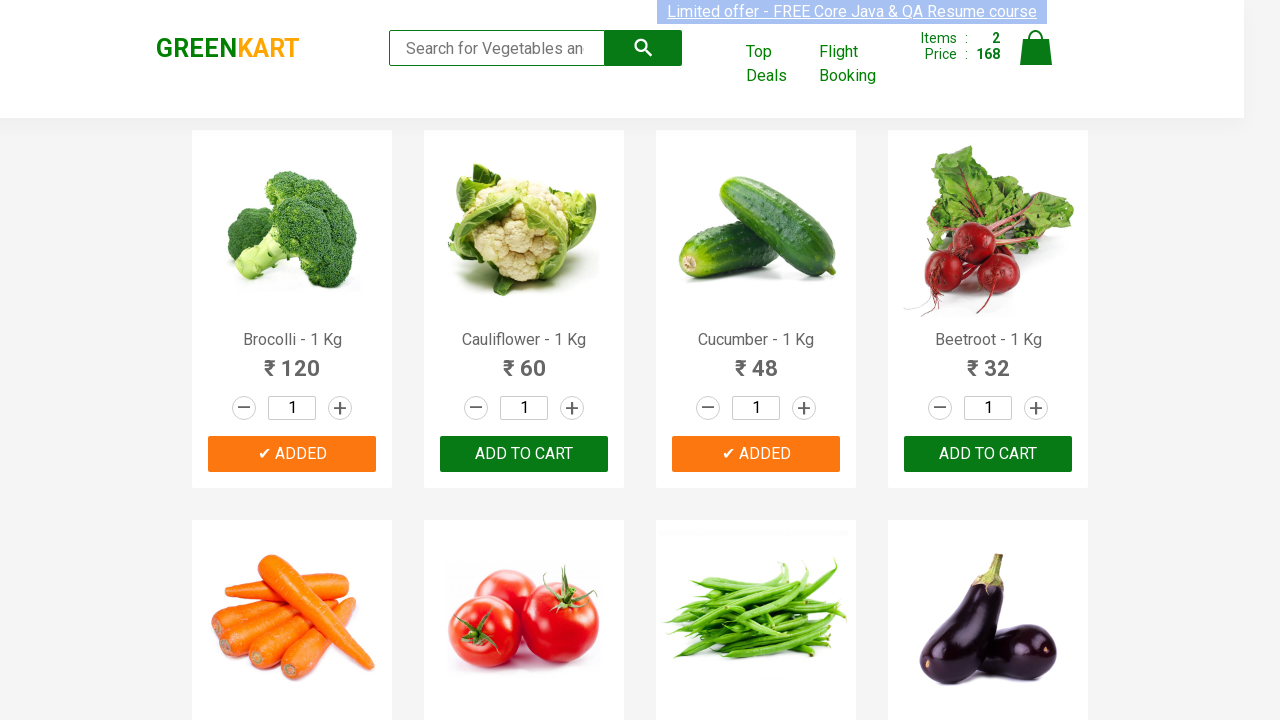

Found add to cart buttons for product: Beetroot
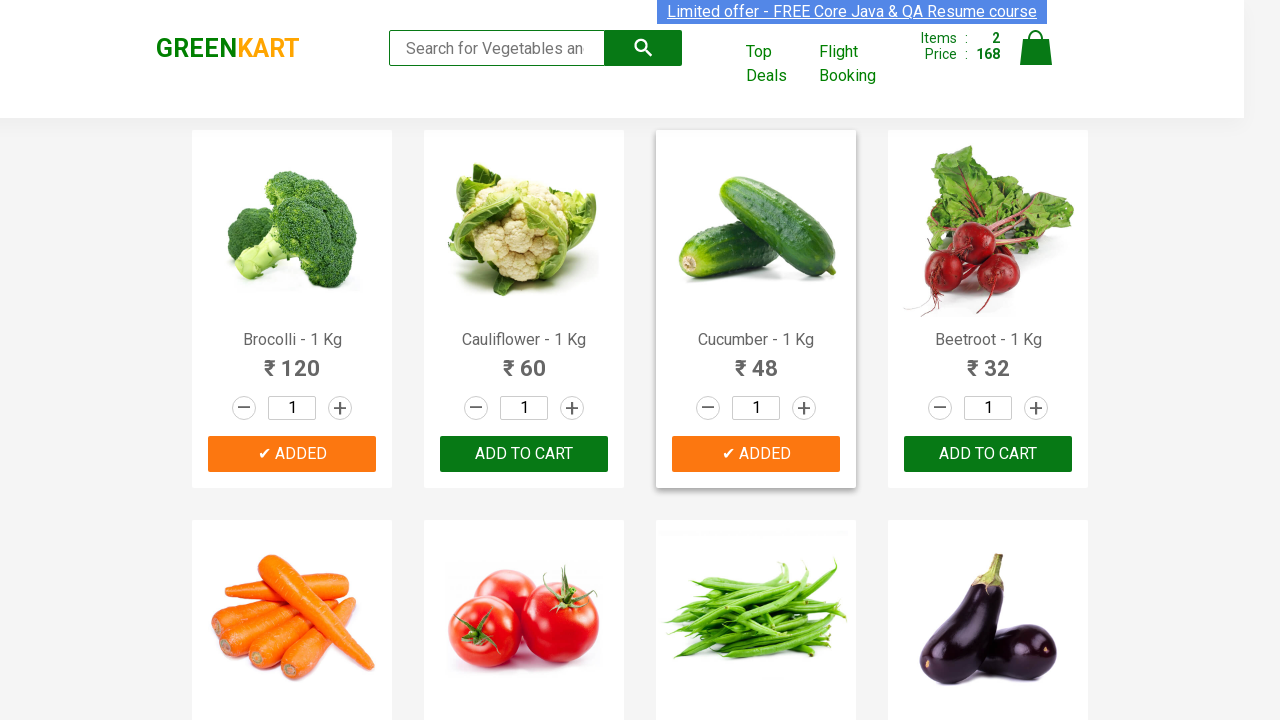

Clicked 'Add to cart' for Beetroot (3/3) at (988, 454) on xpath=//div[@class='product-action']/button >> nth=3
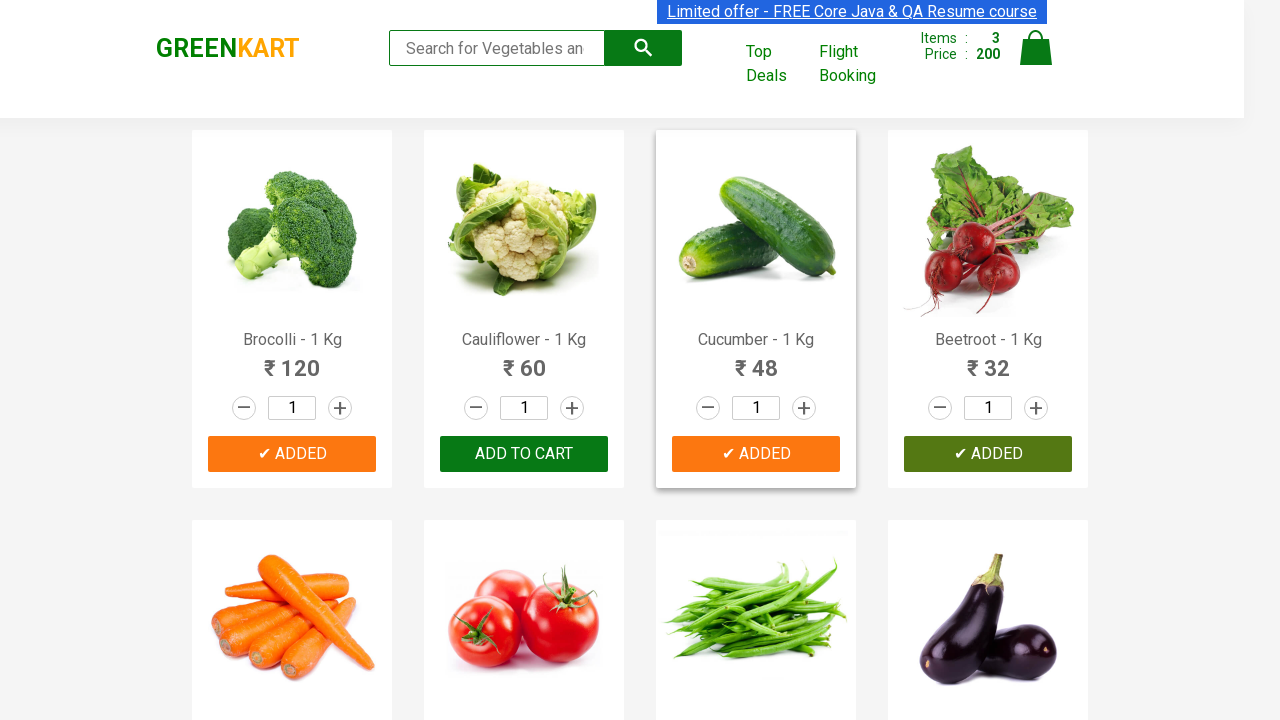

All required items have been added to cart
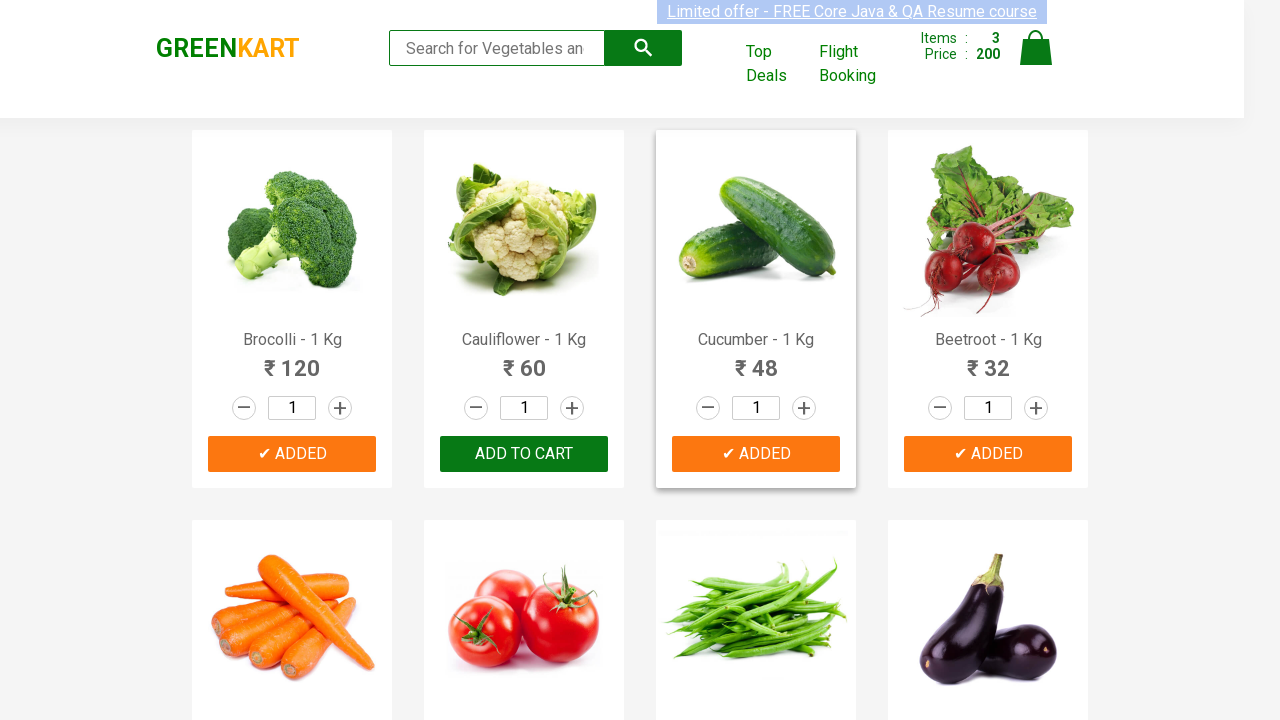

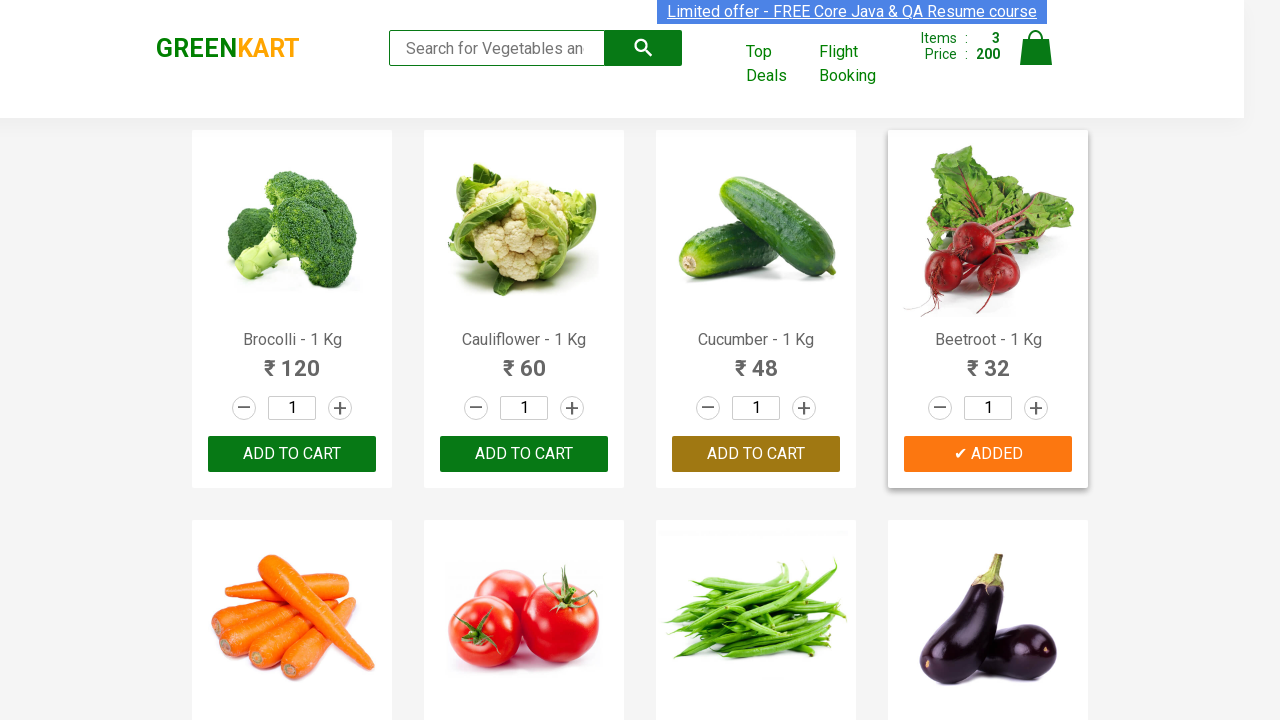